Tests basic browser navigation functionality by visiting a website, navigating to another page, then using browser back, forward, and refresh operations.

Starting URL: https://www.softeaminstitute.fr/

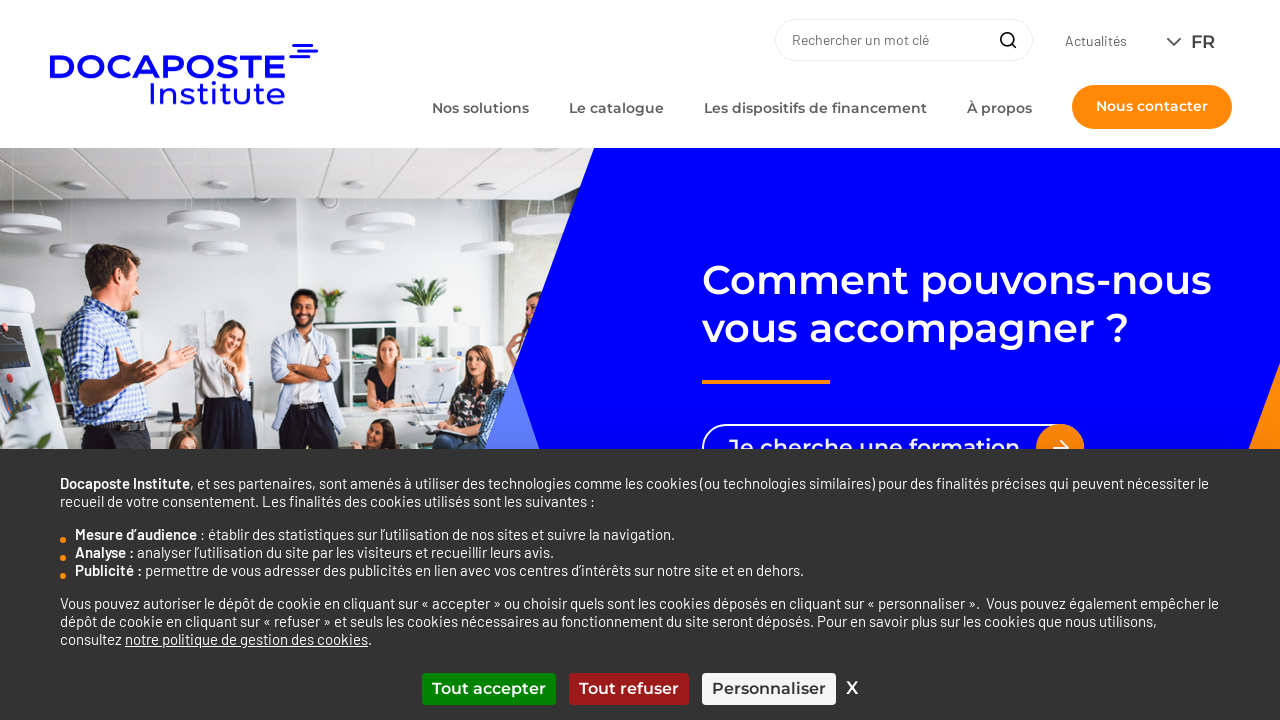

Retrieved and logged the page title
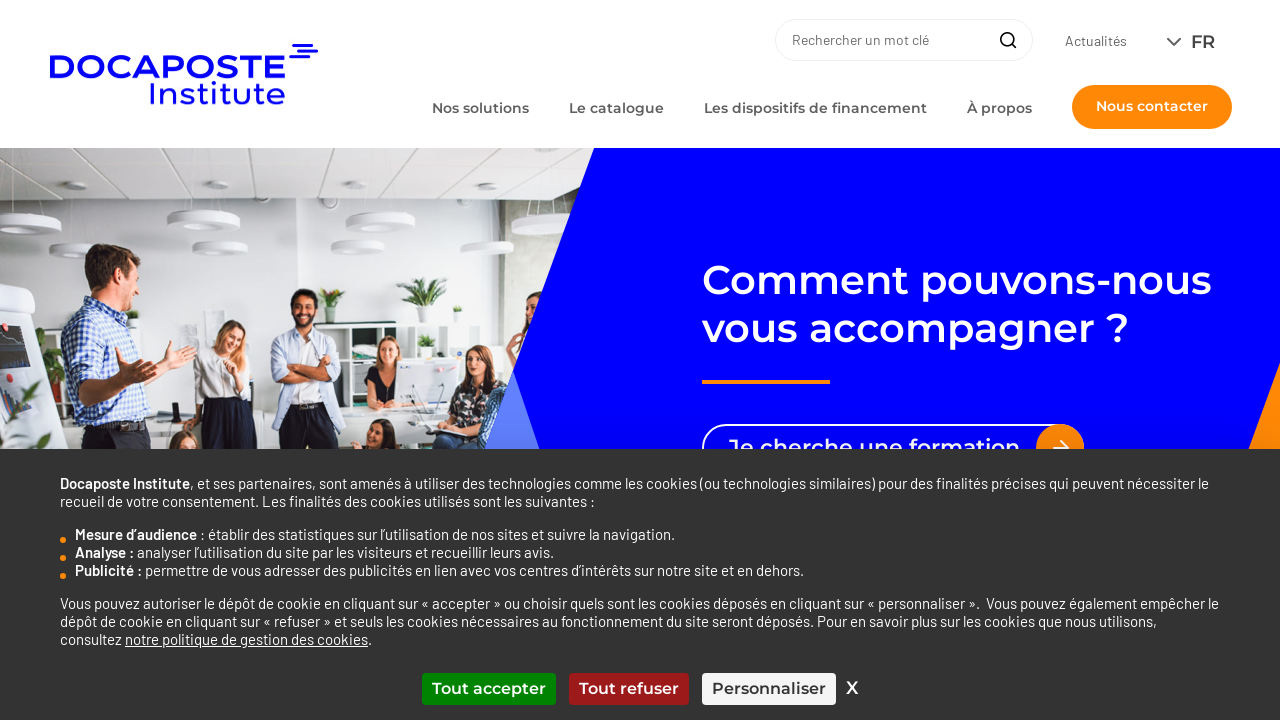

Navigated to the formations page
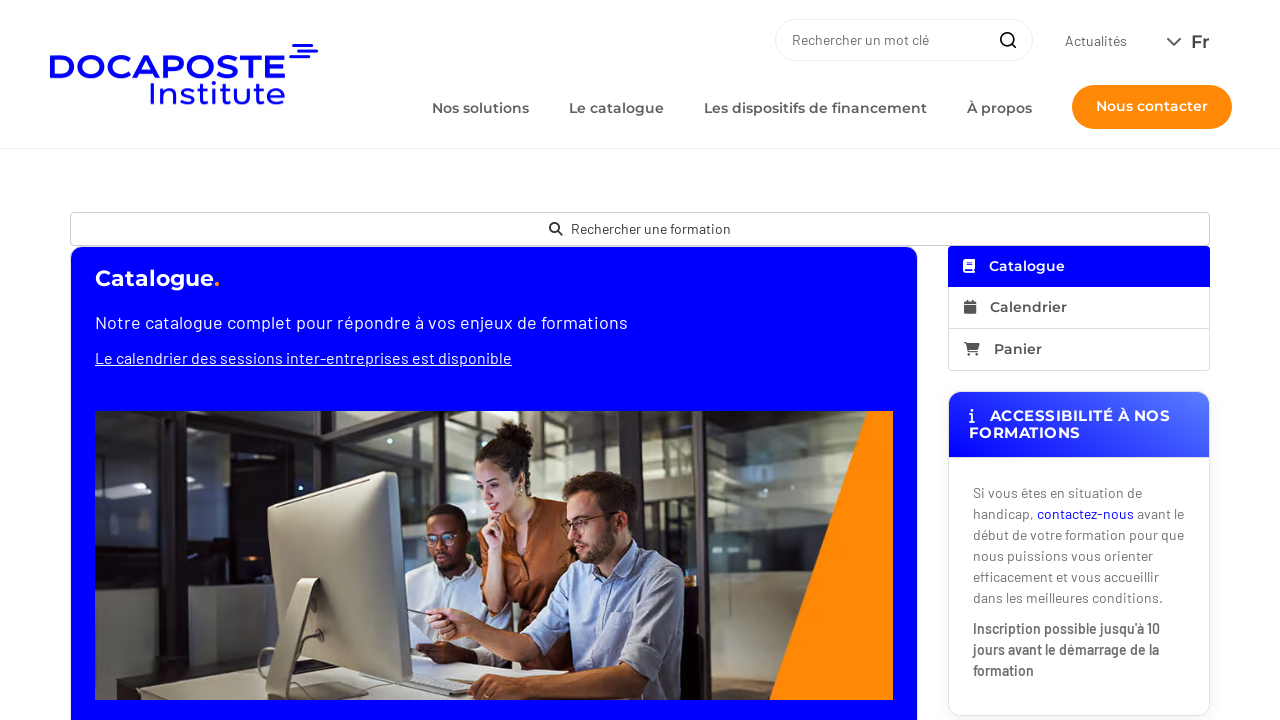

Used browser back button to navigate to previous page
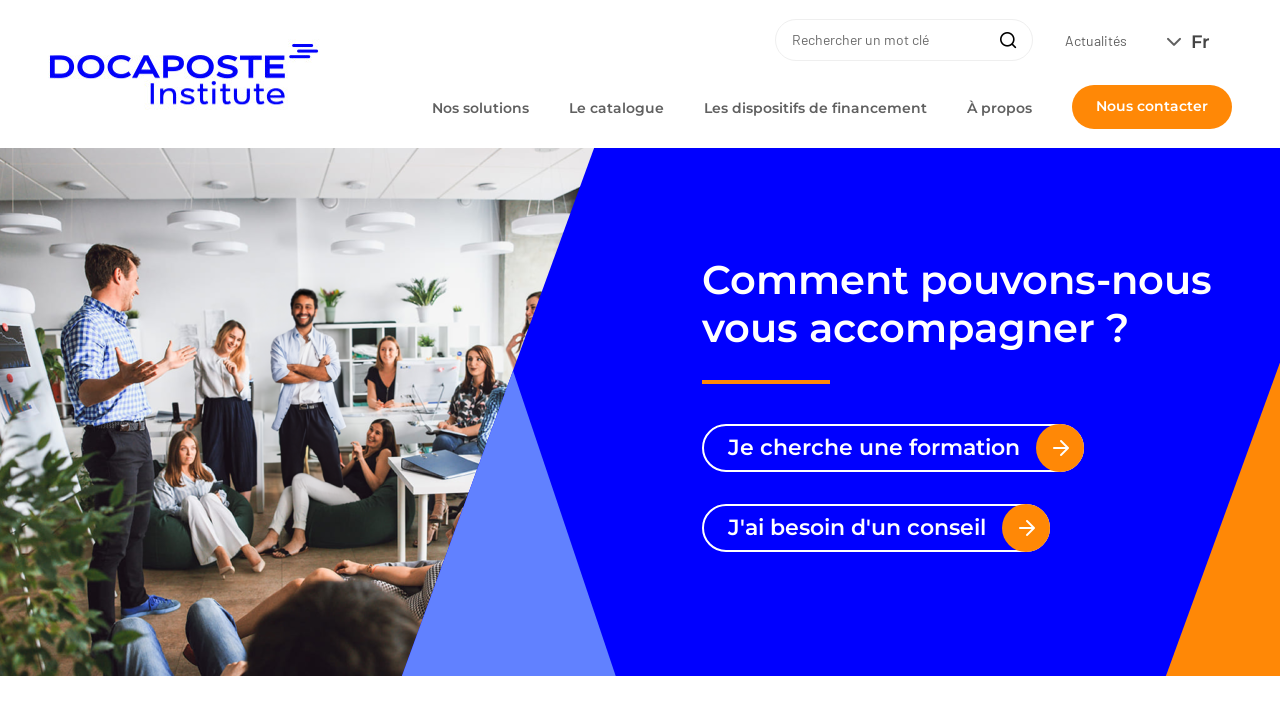

Used browser forward button to navigate to formations page again
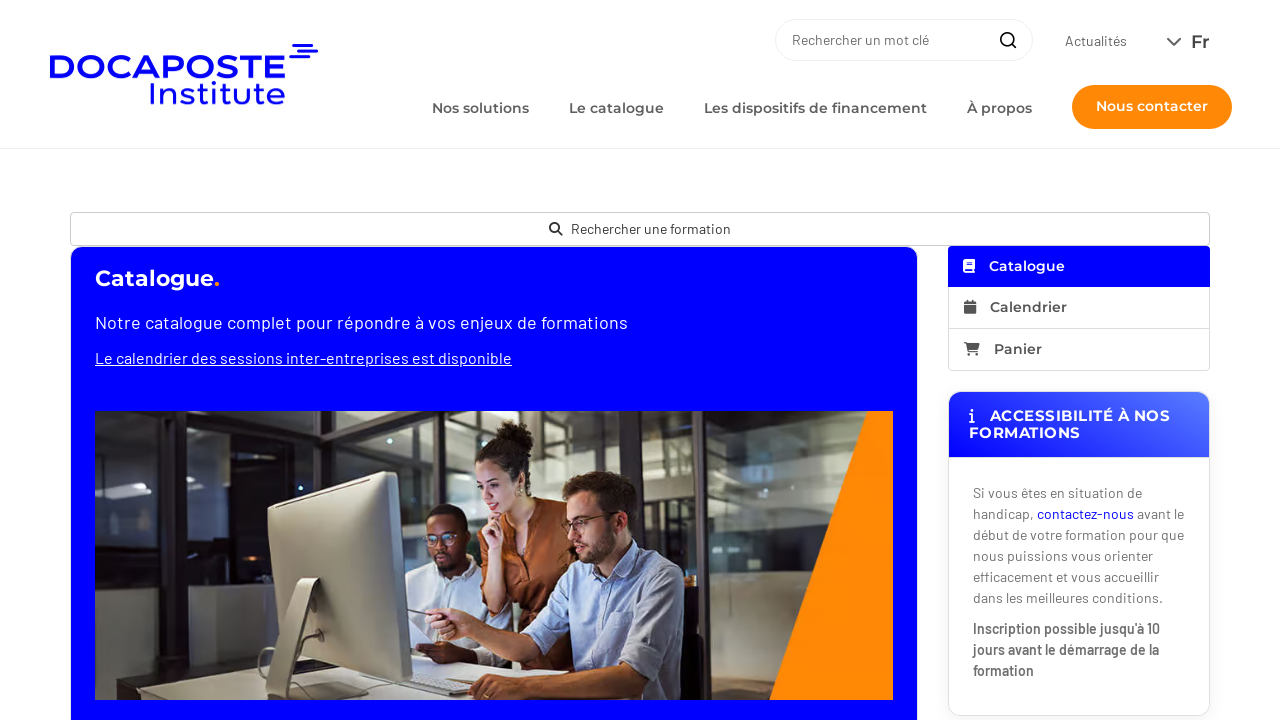

Refreshed the current page
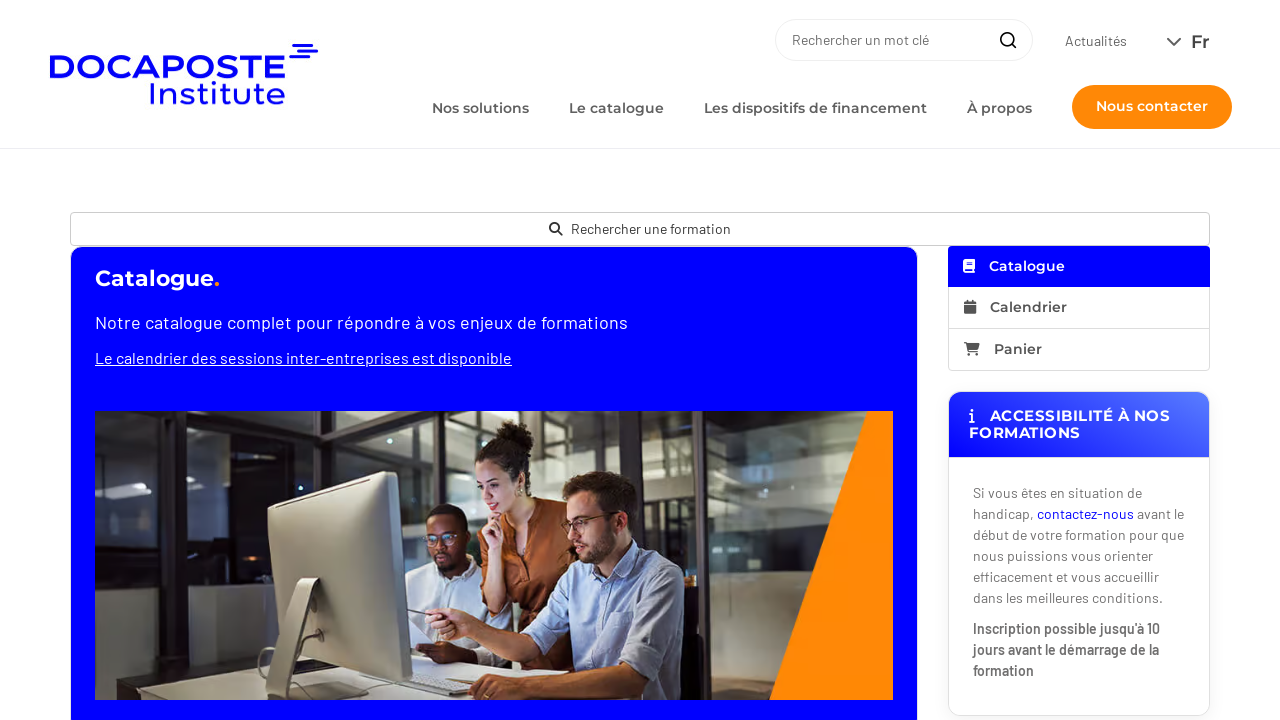

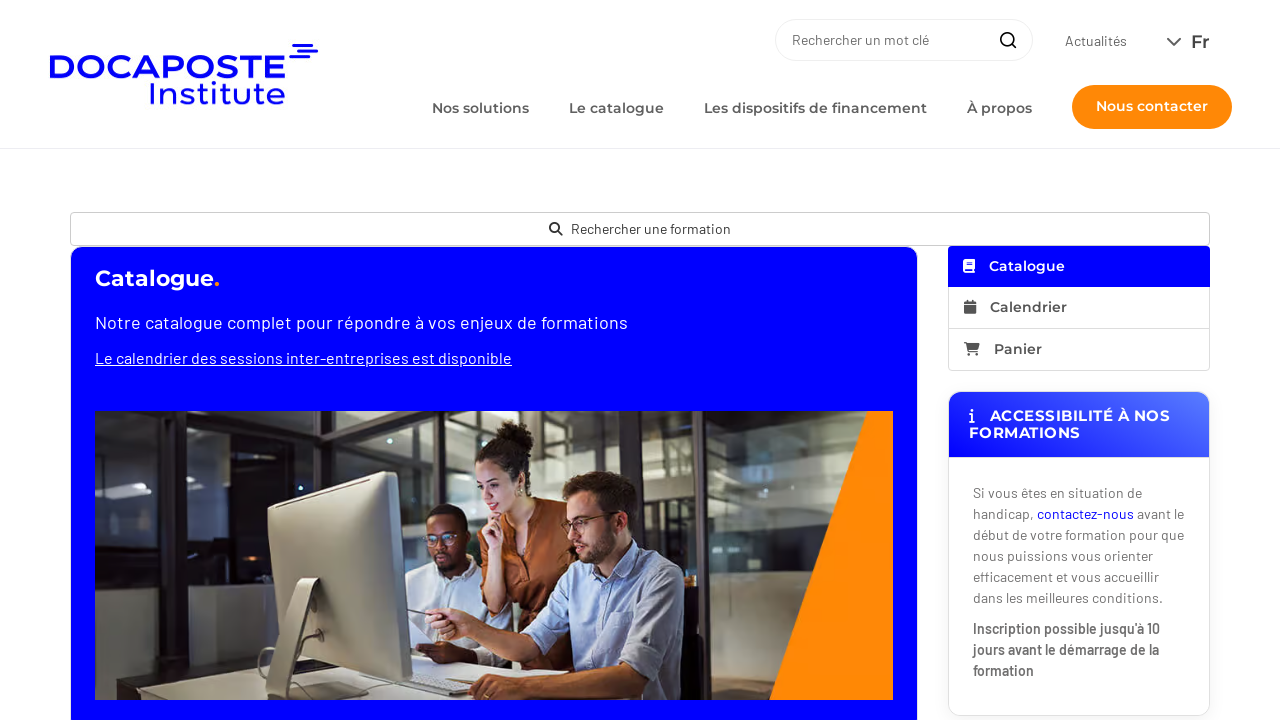